Tests hovering over an element to reveal hidden content (user profile info)

Starting URL: https://the-internet.herokuapp.com/hovers

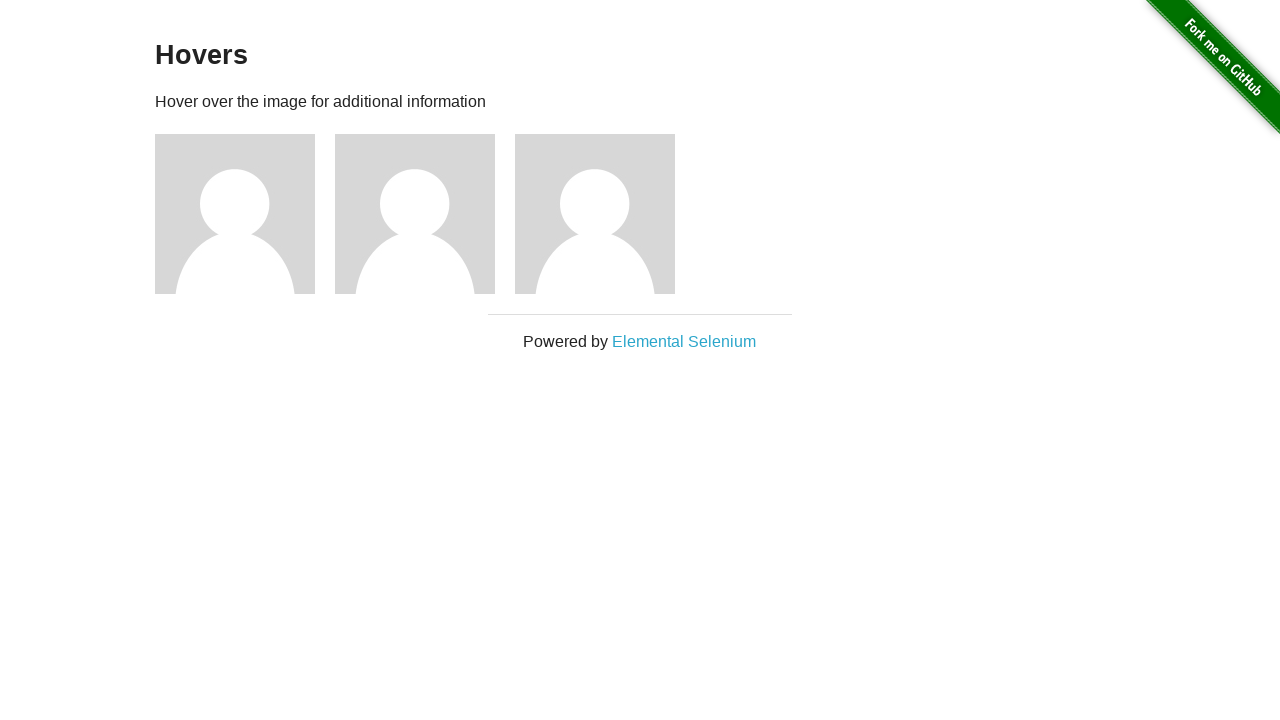

Waited for first figure element to load
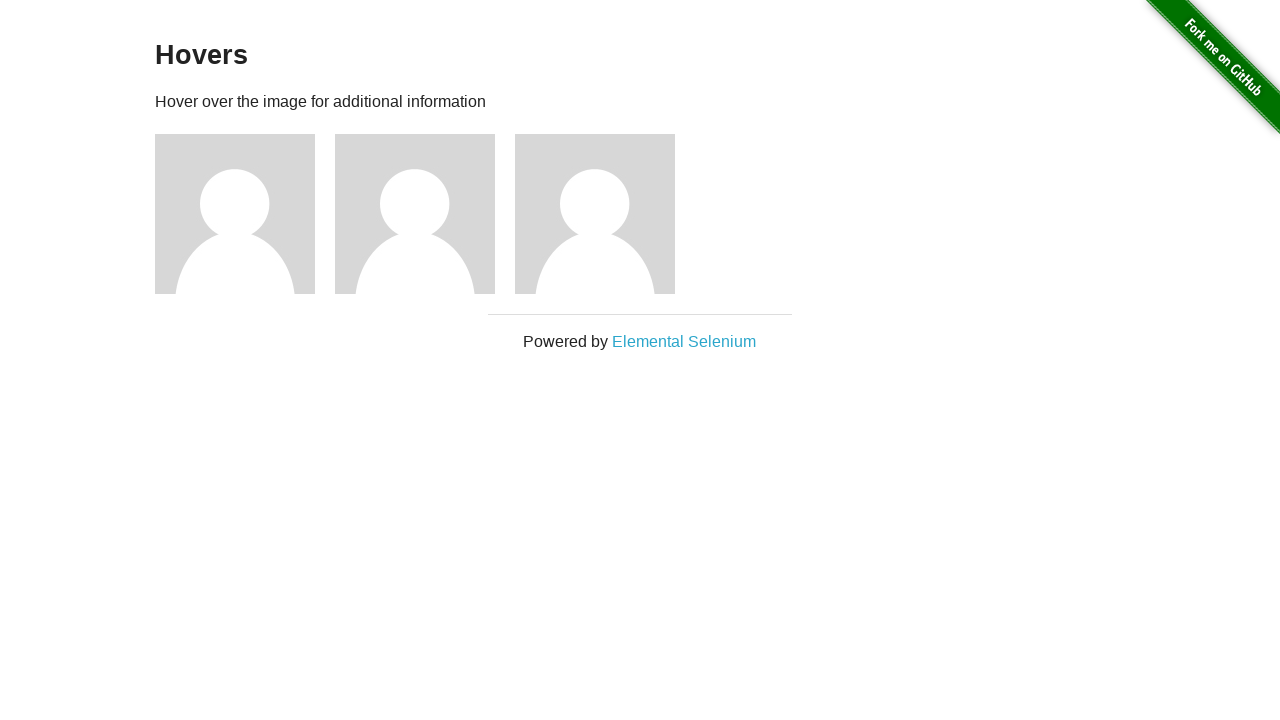

Verified user1 text is hidden initially
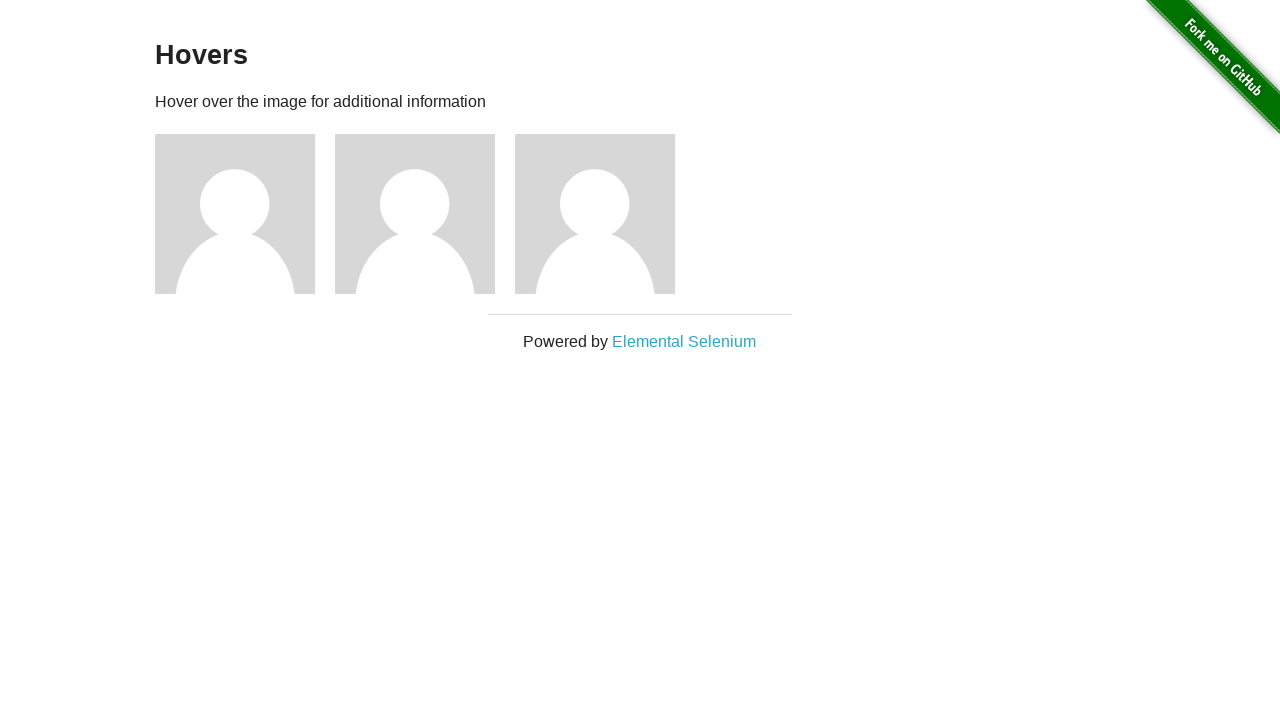

Hovered over first figure element to reveal hidden content at (245, 214) on xpath=(//*[@class='figure'])[1]
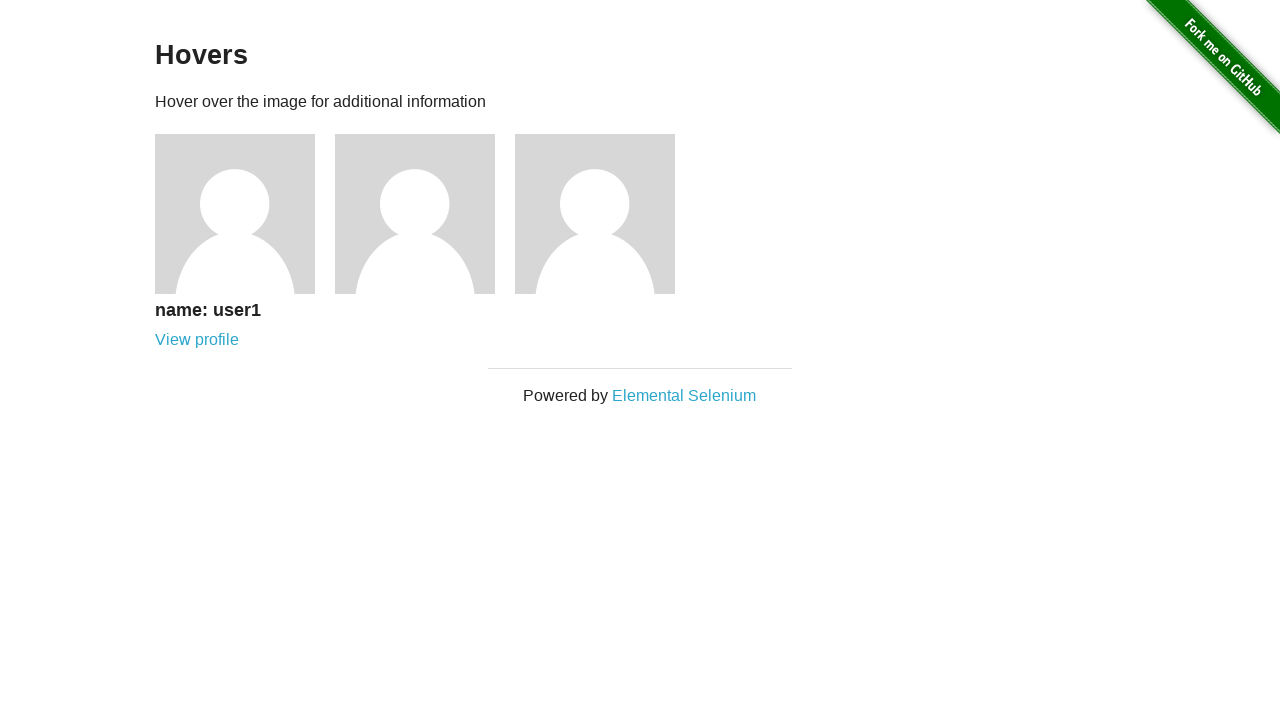

Waited for user1 text to become visible after hover
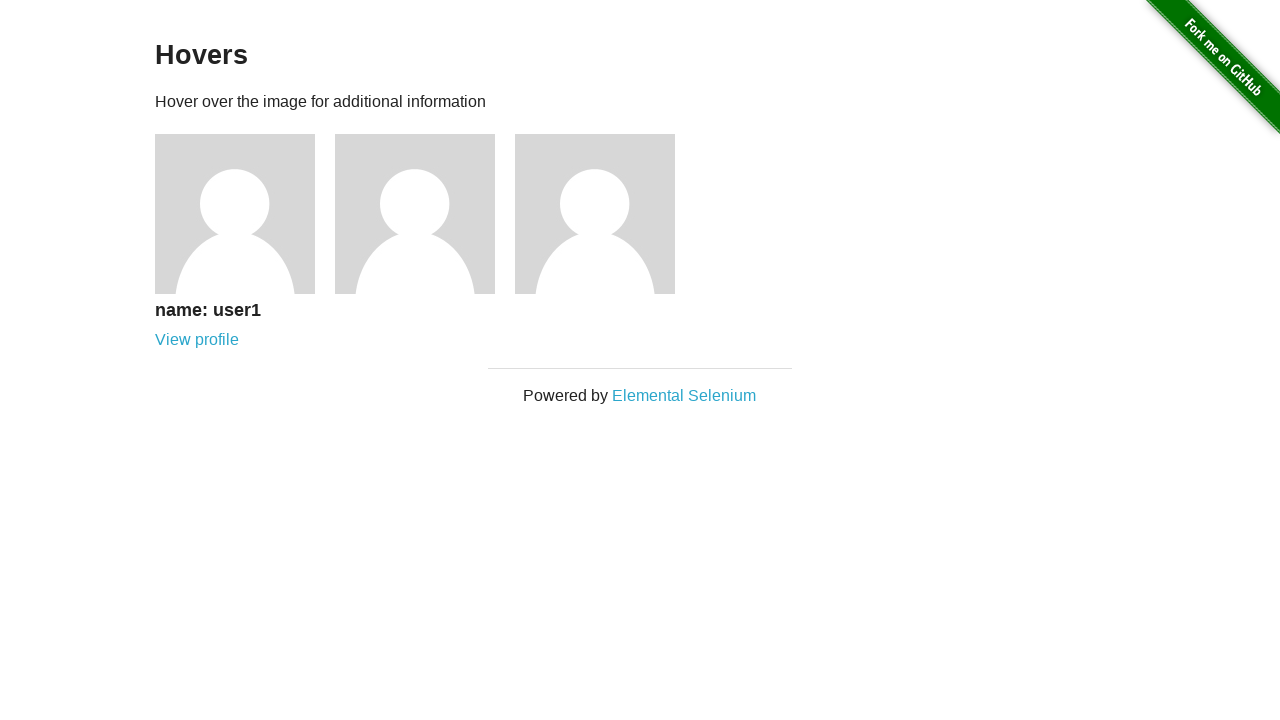

Verified user1 profile info is now visible after hovering
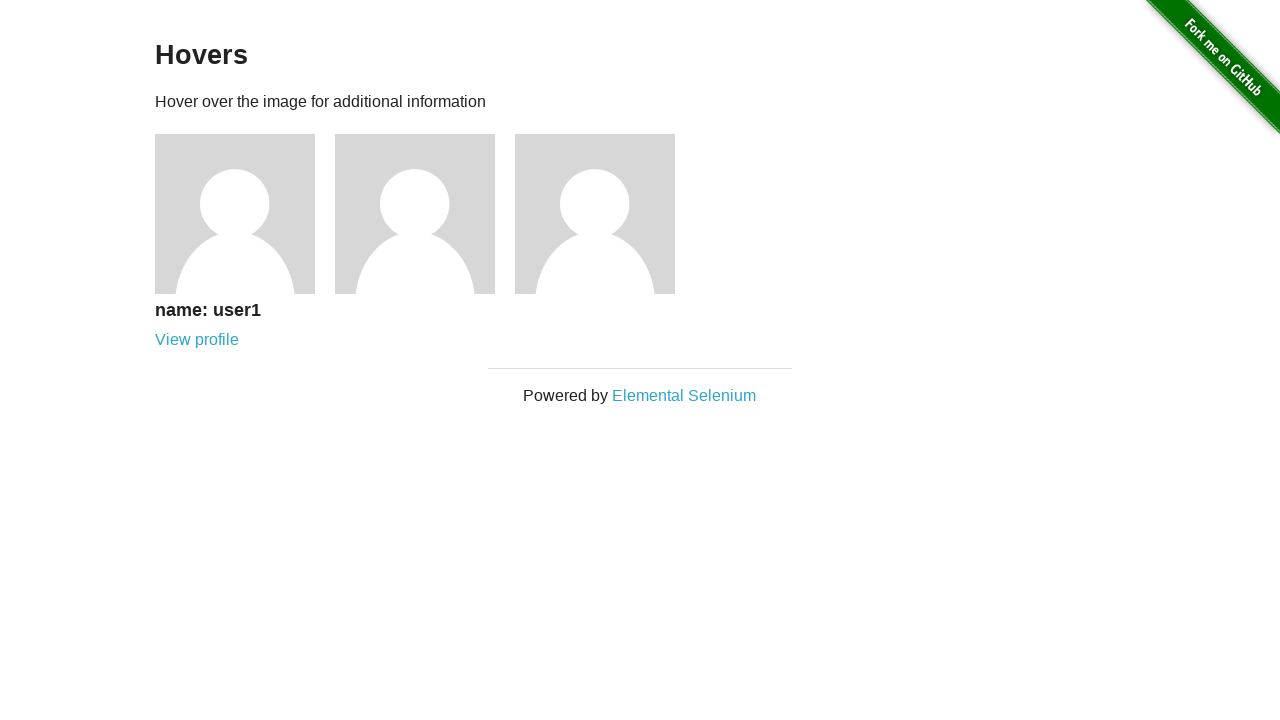

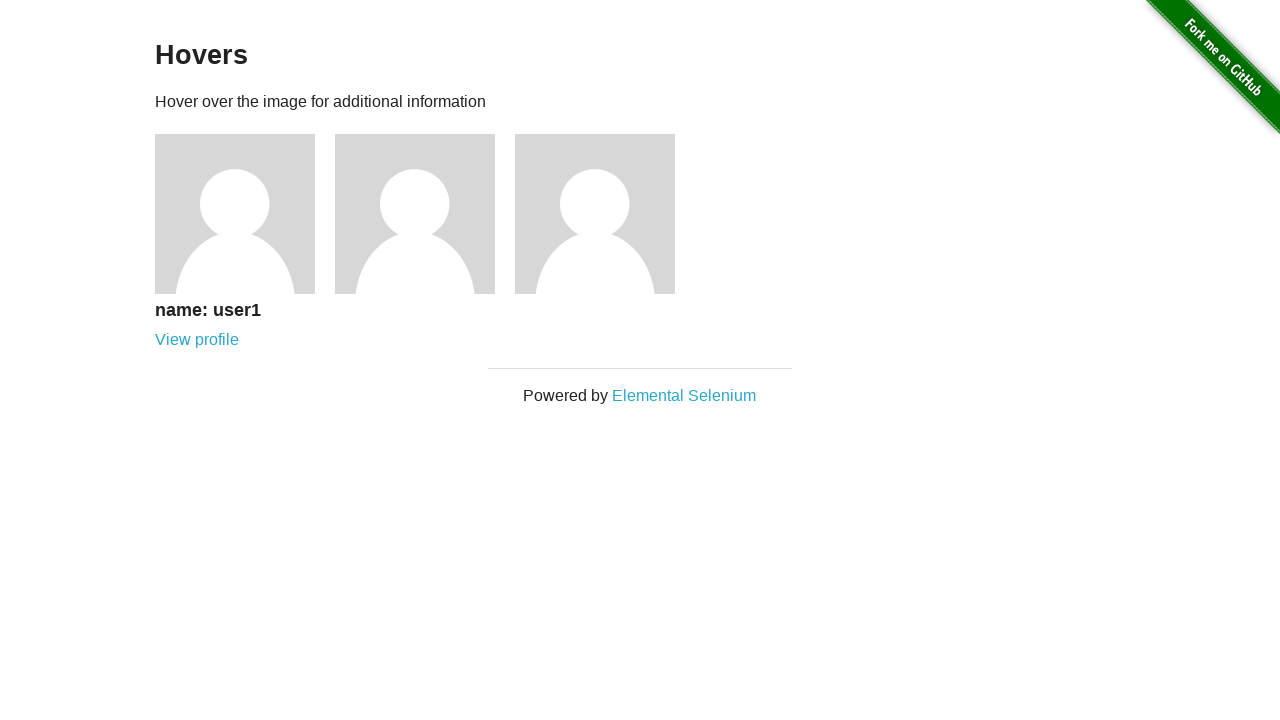